Tests window handling by opening new windows/tabs and interacting with forms in the new windows

Starting URL: https://www.hyrtutorials.com/p/window-handles-practice.html

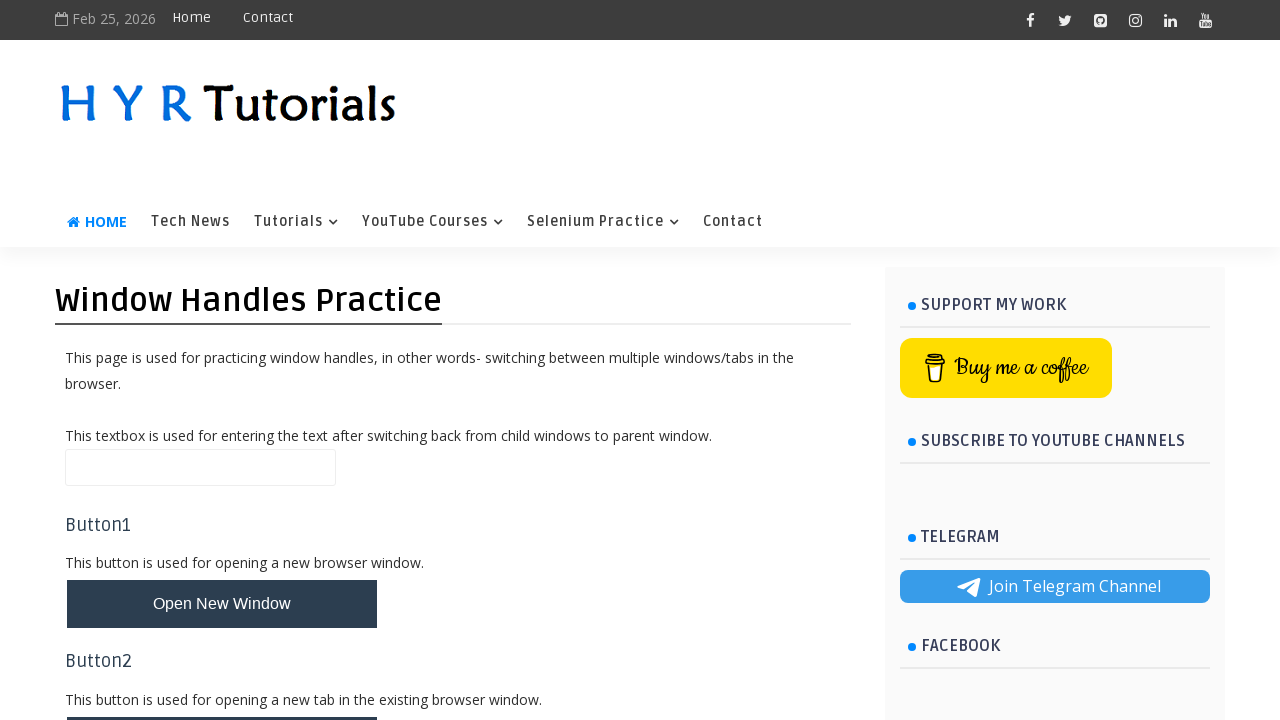

Clicked button to open new window at (222, 604) on button#newWindowBtn
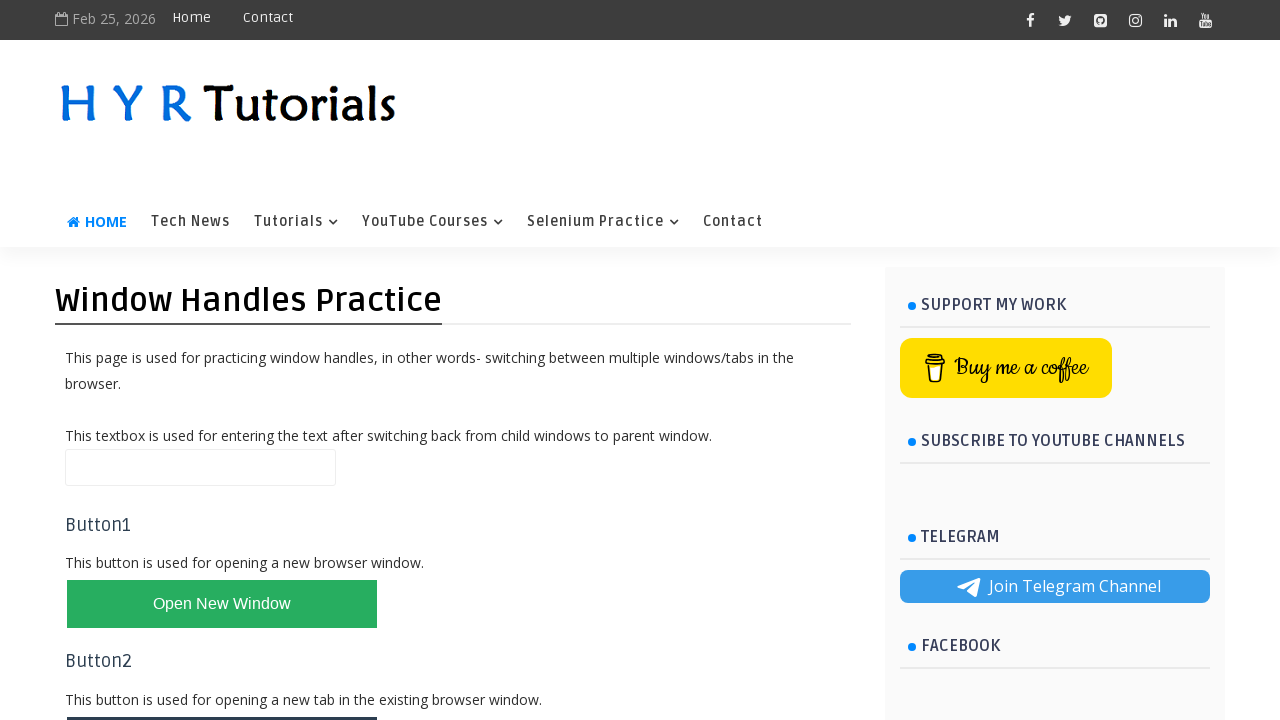

New window popup captured
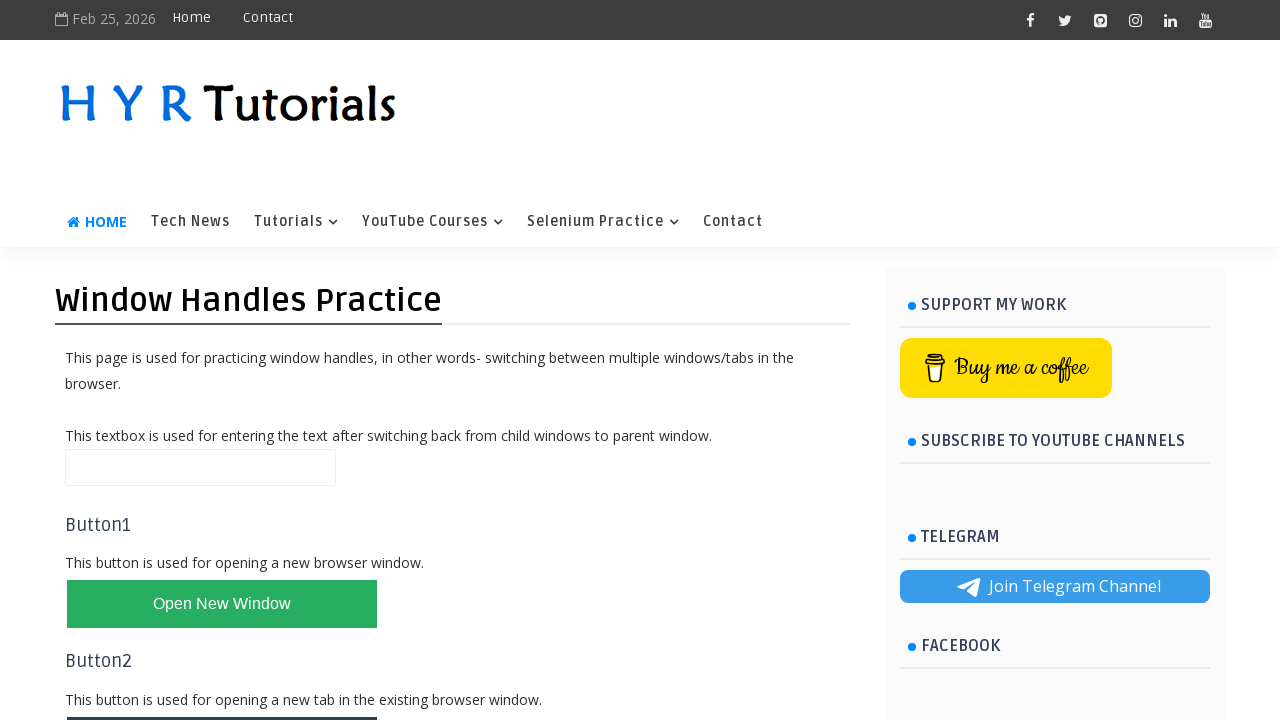

Clicked button to open new tab at (222, 696) on button#newTabBtn
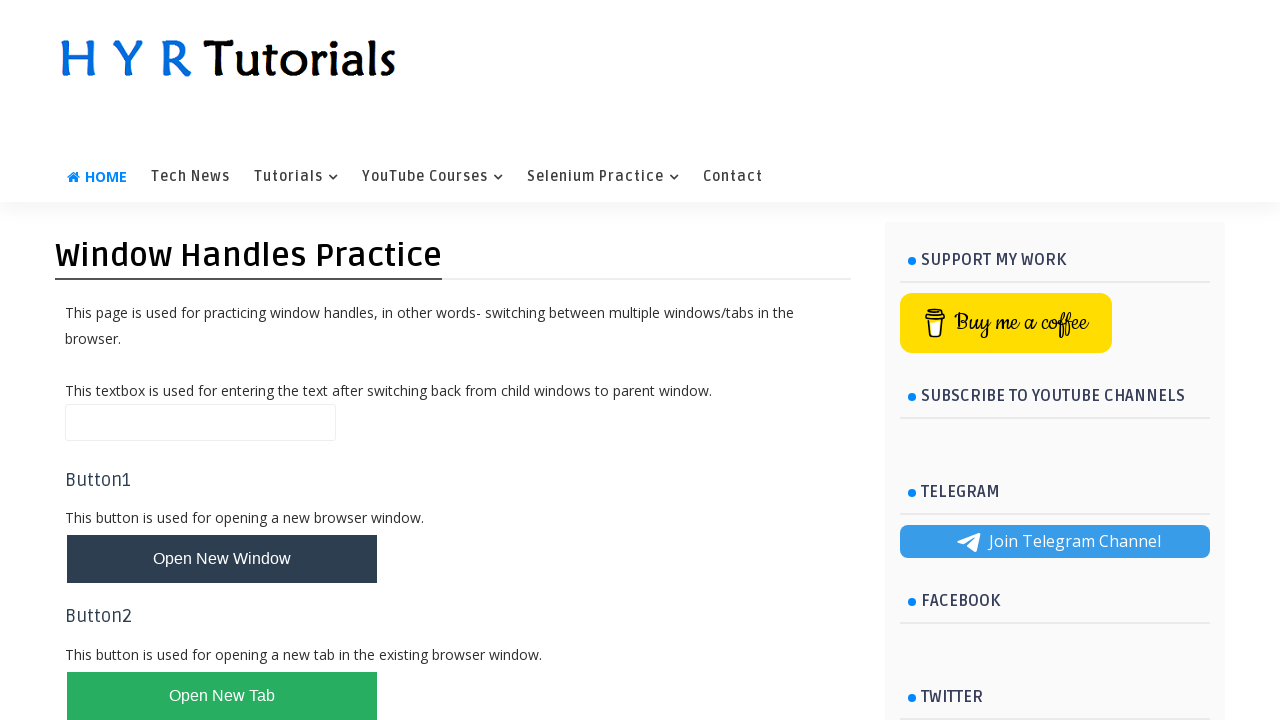

New tab popup captured
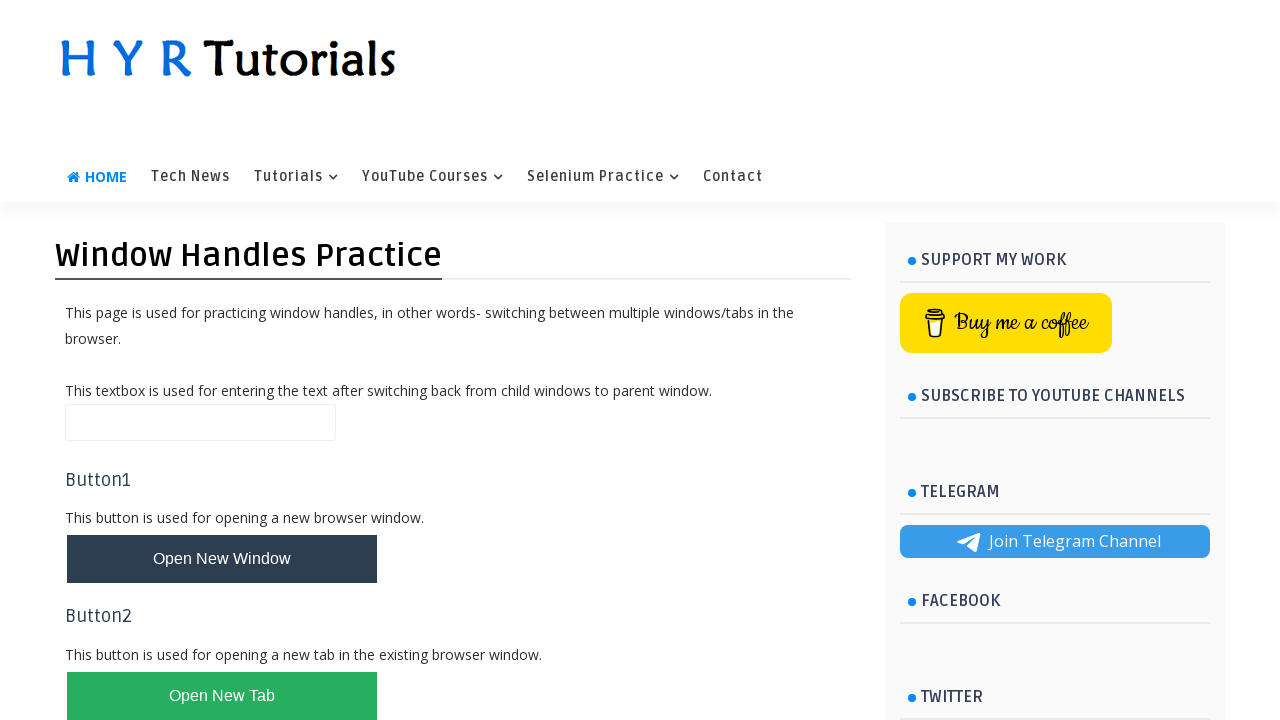

Filled first name field with 'John' in new window on #firstName
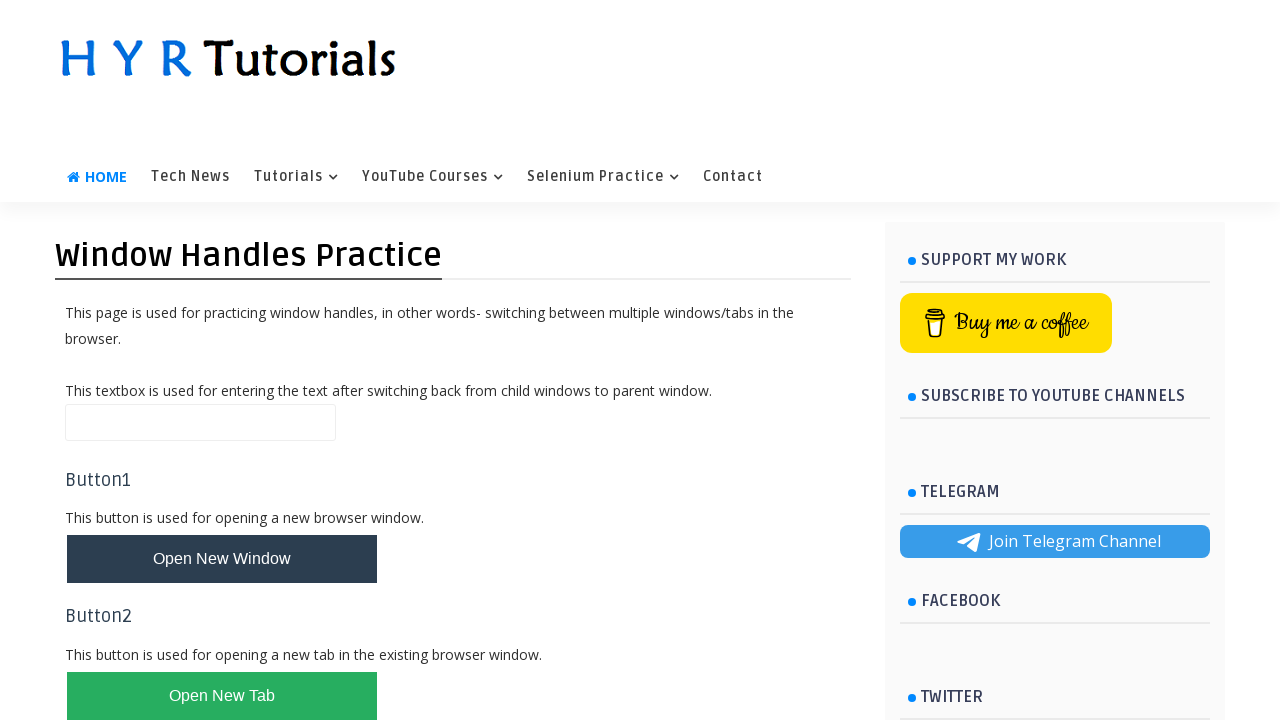

Filled last name field with 'Smith' in new window on #lastName
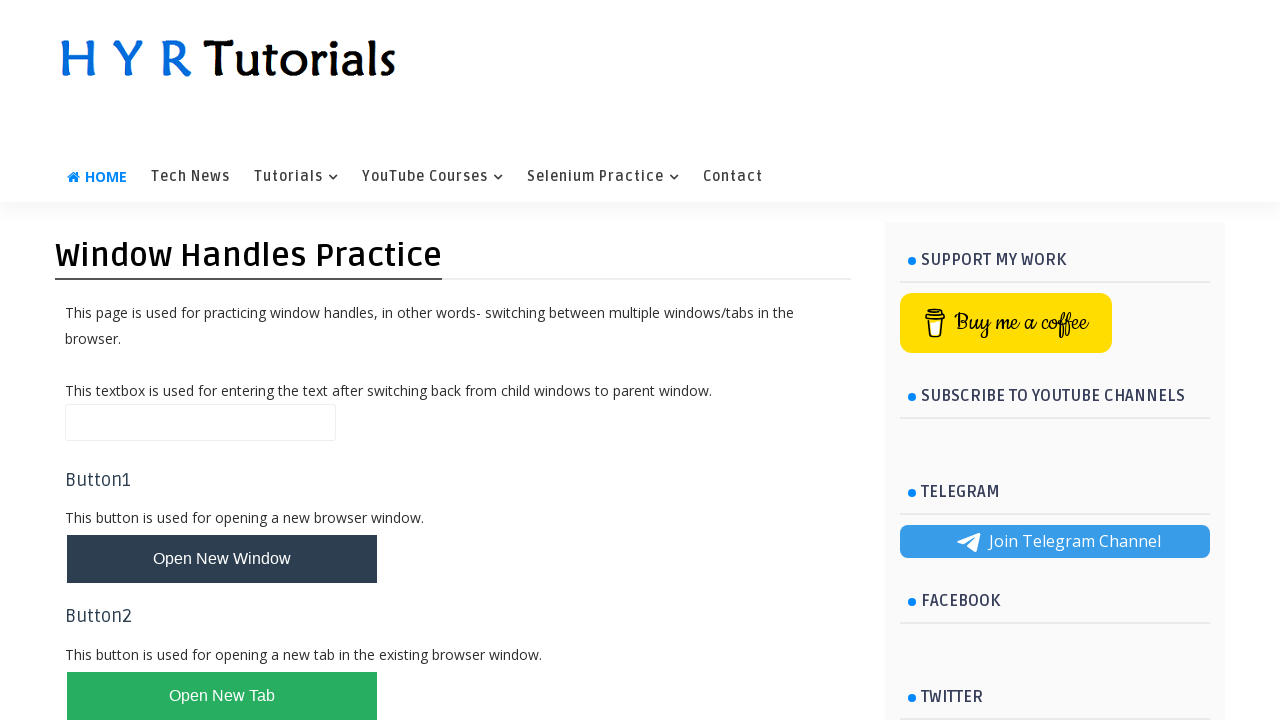

Filled email field with 'johnsmith@example.com' in new window on #email
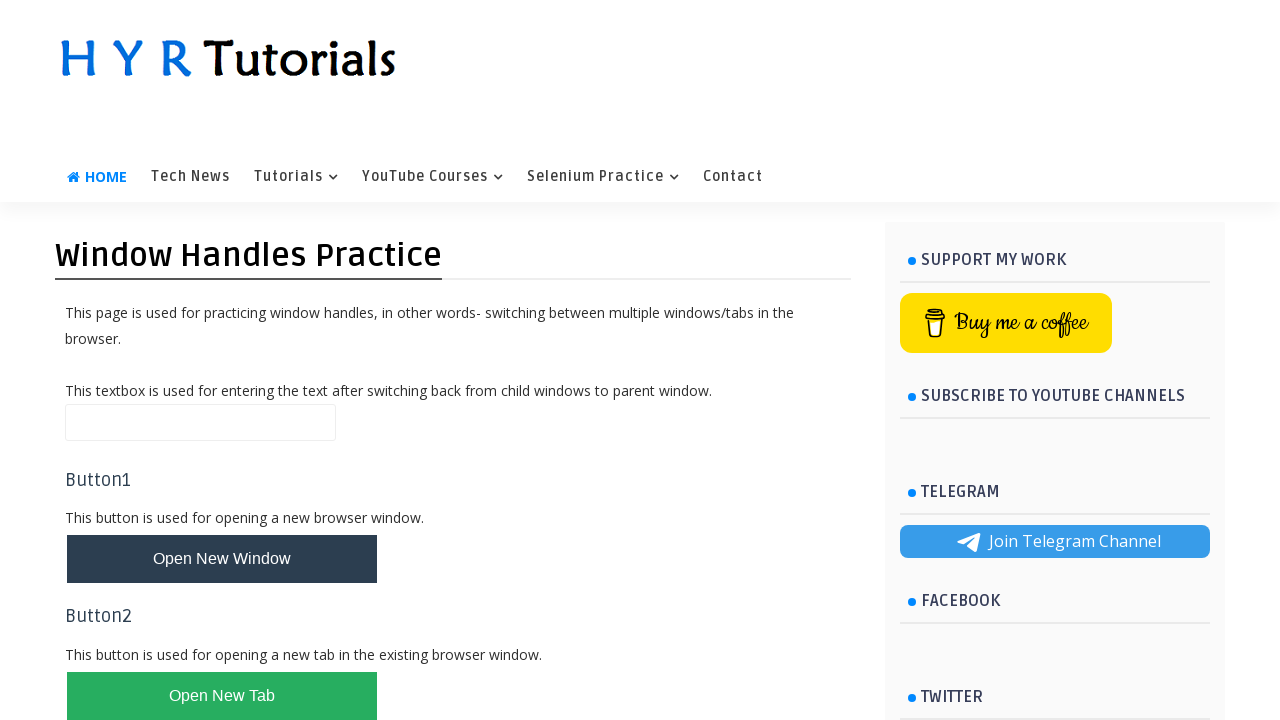

Filled password field with 'TestPass123' in new window on #password
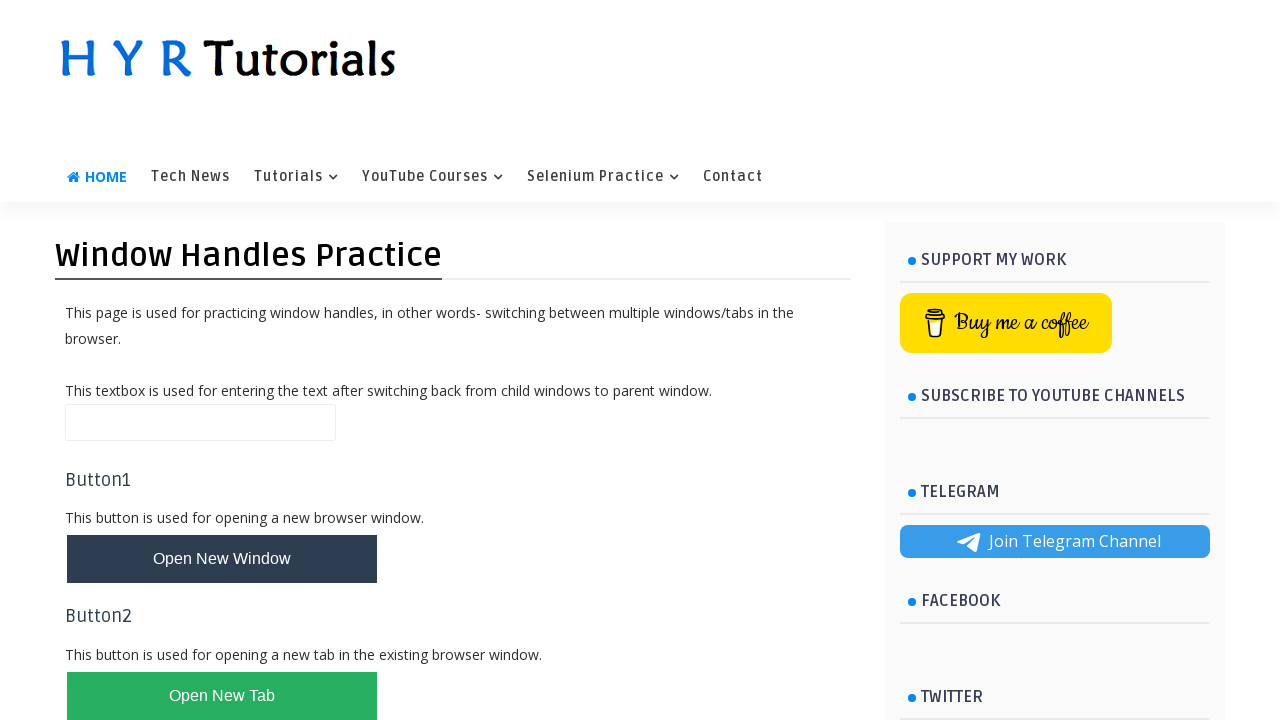

Clicked register button in new window at (114, 225) on button#registerbtn
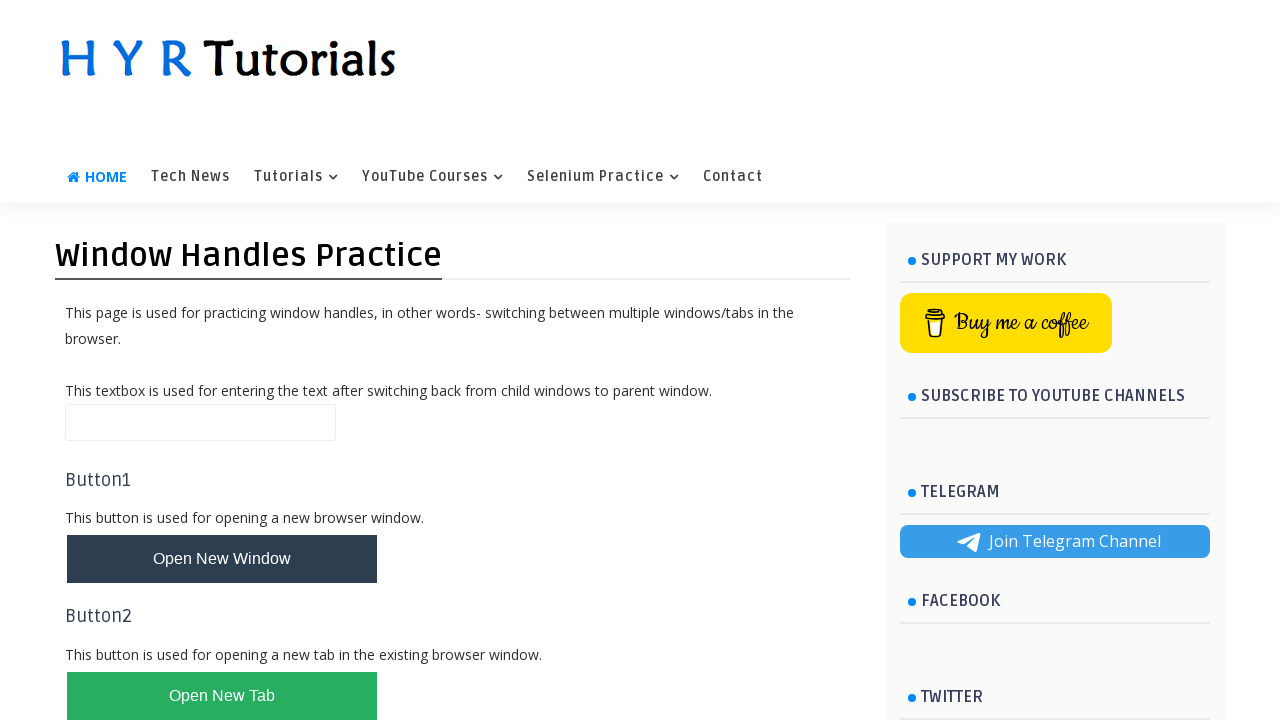

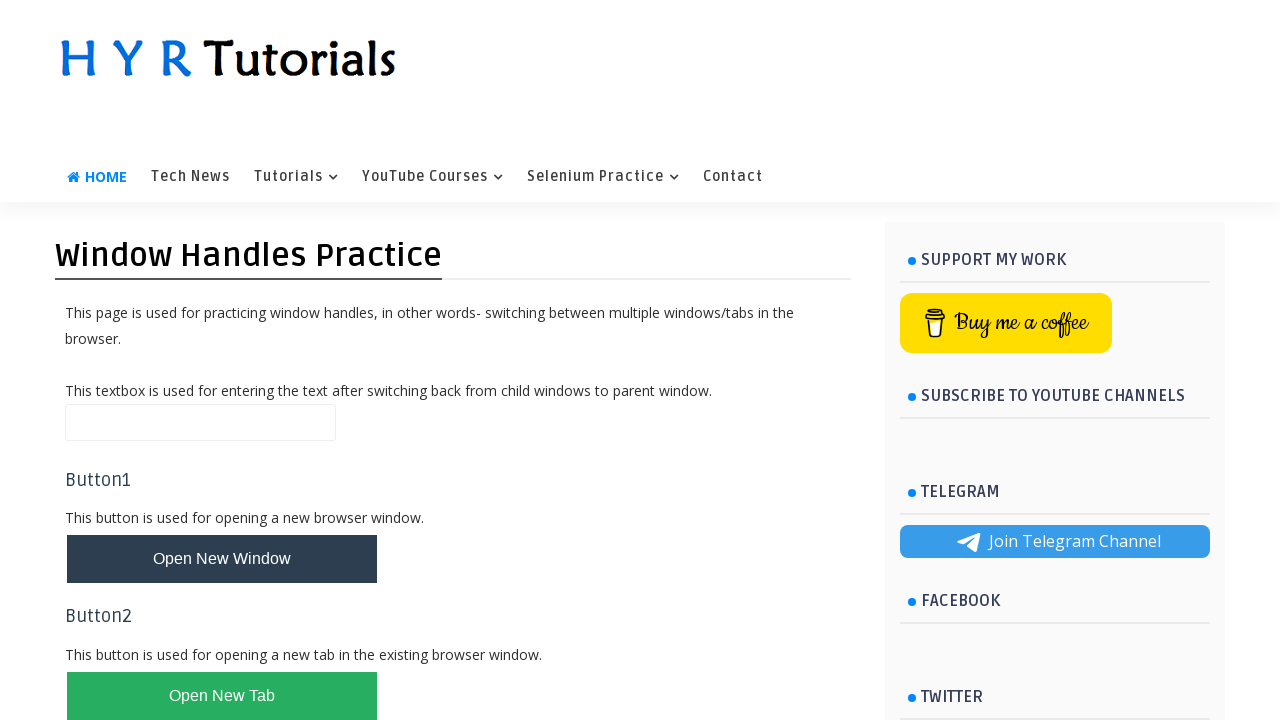